Tests the Kopi Kenangan website career page by navigating to the Career section, searching for "QA" jobs, clicking the Find Jobs button, and scrolling to view the filter results.

Starting URL: https://kopikenangan.com/

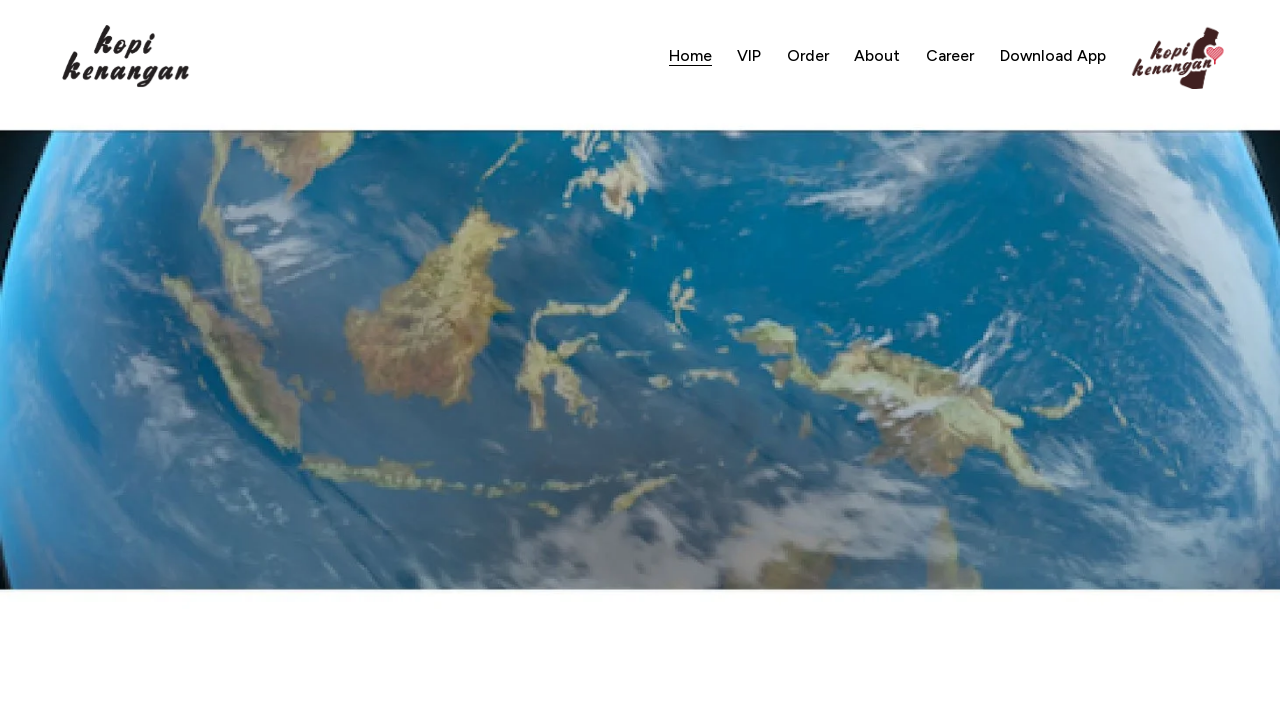

Clicked Career link at (950, 56) on text=Career
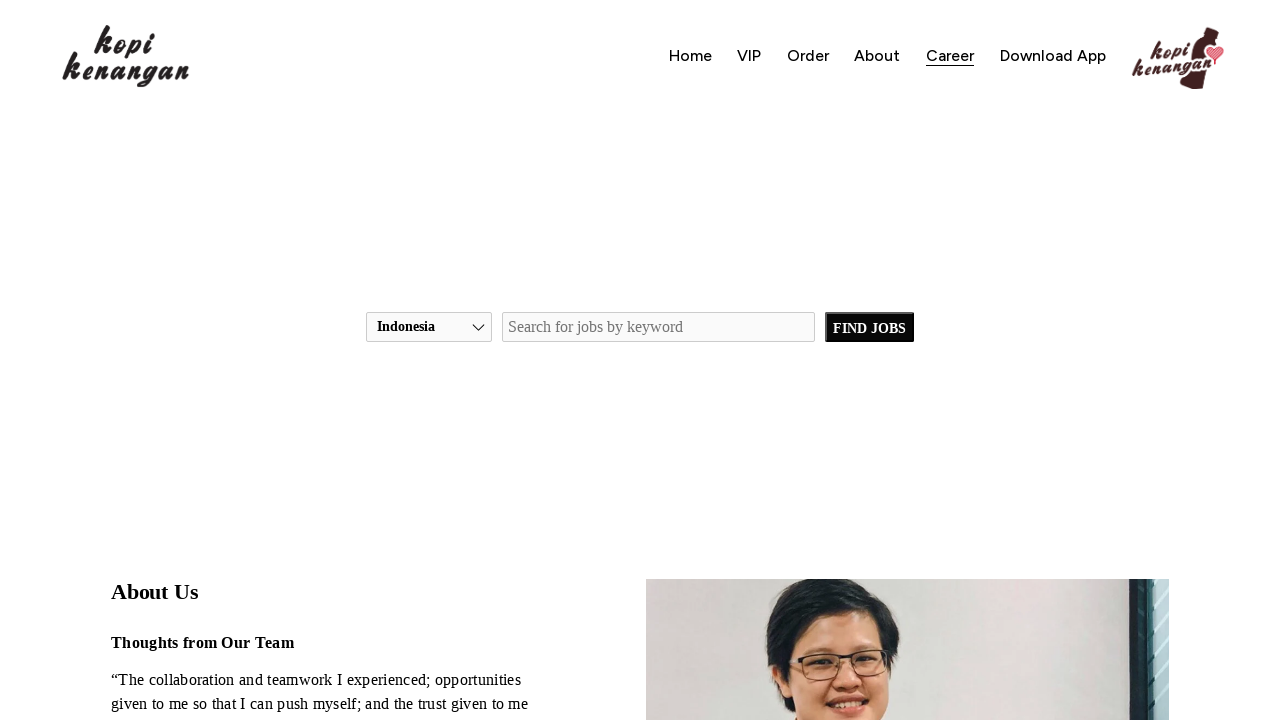

Career page loaded
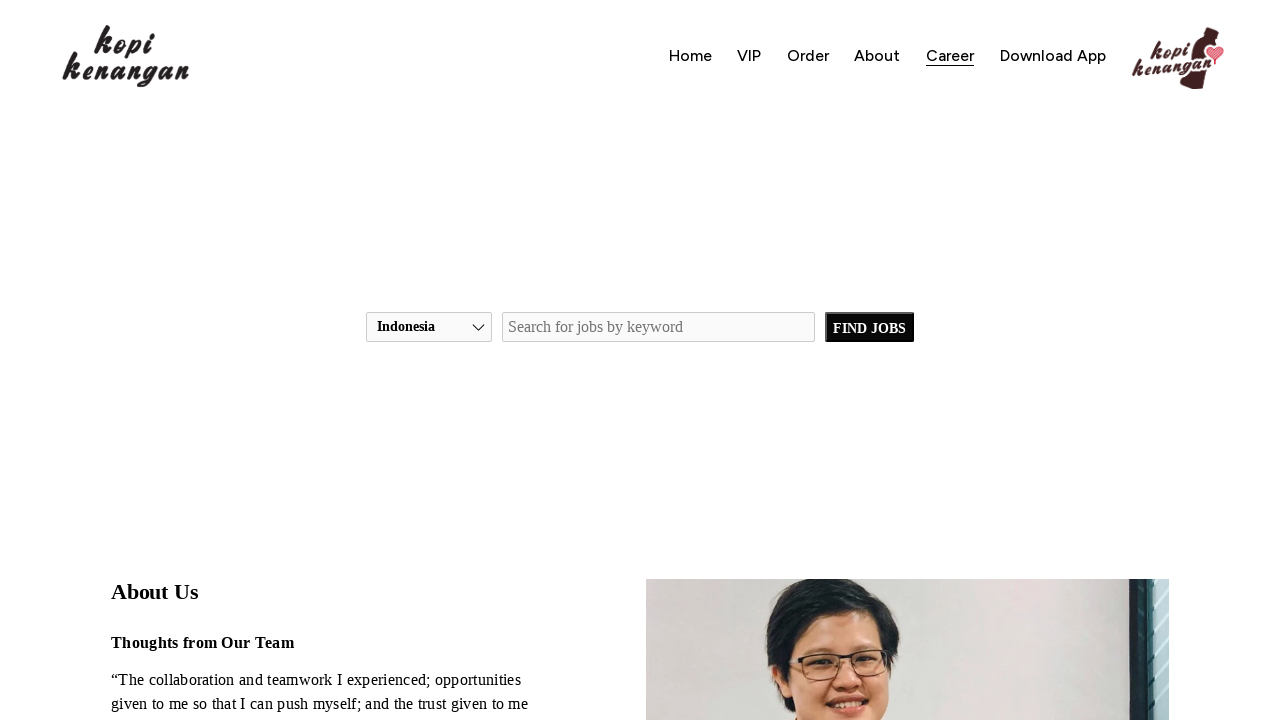

Entered 'QA' in job search field on #search-job
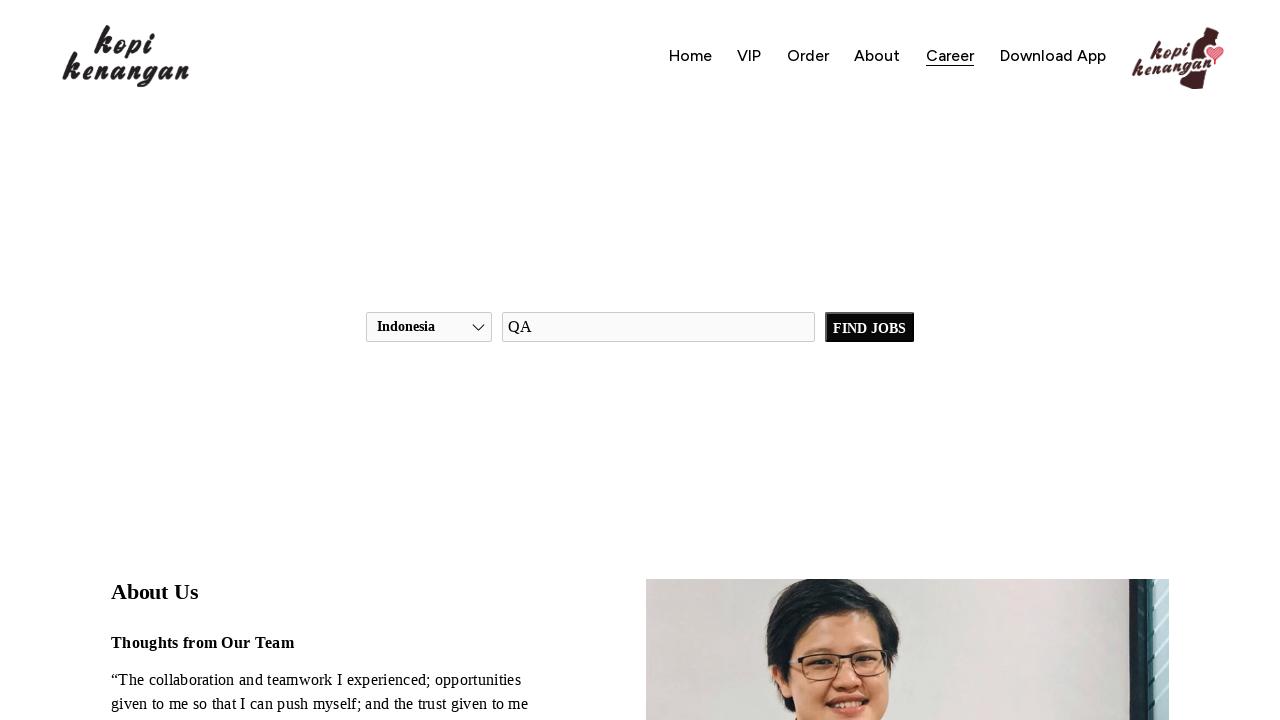

Clicked Find Jobs button at (870, 327) on button.btn
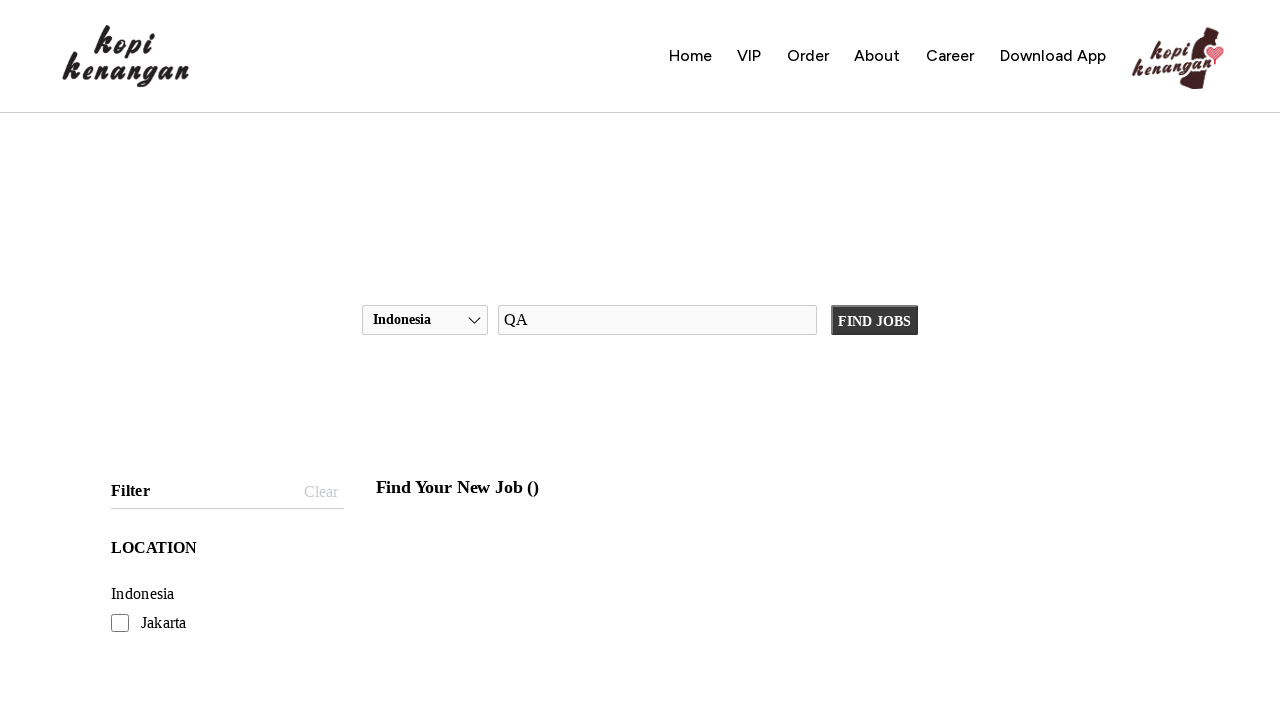

Filter results loaded
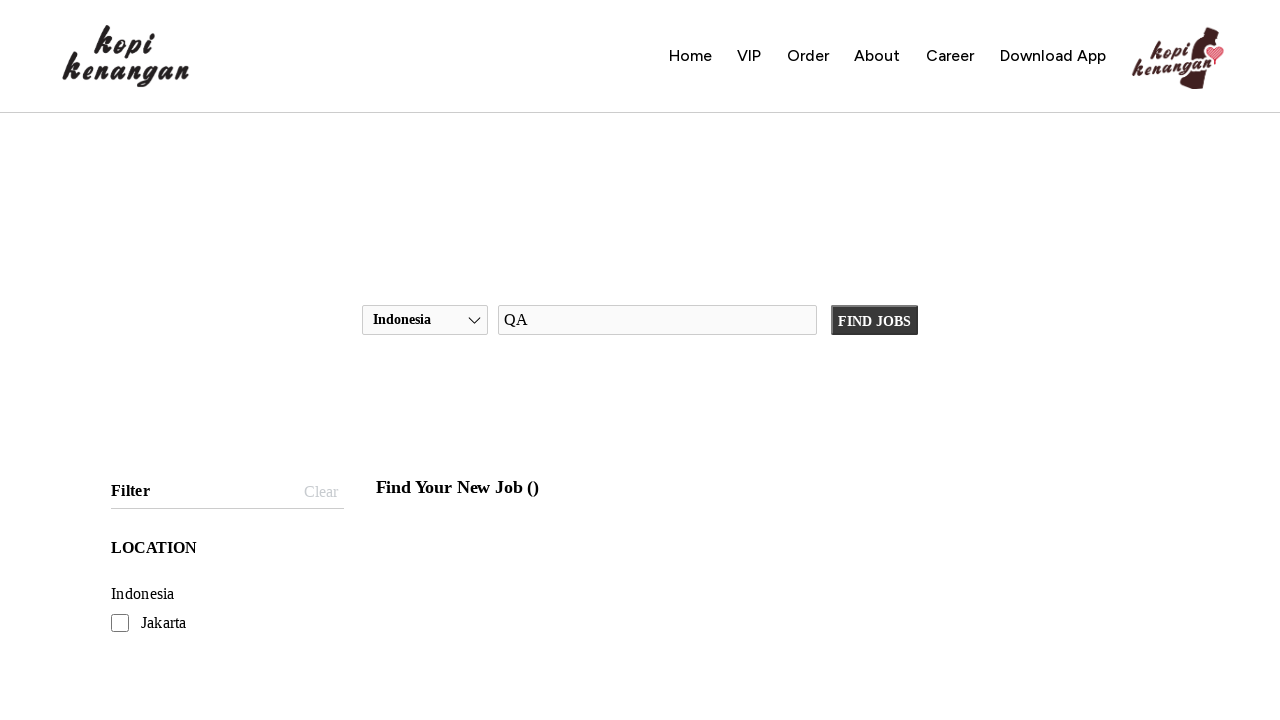

Scrolled to filter results
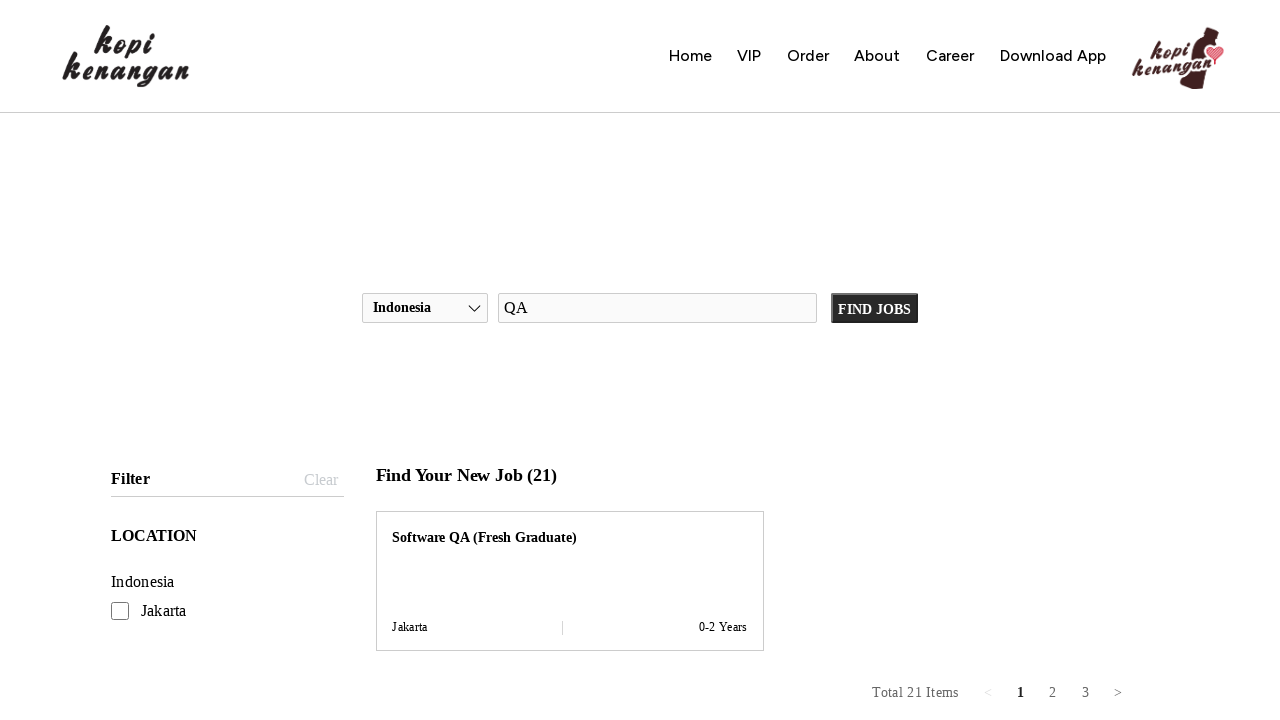

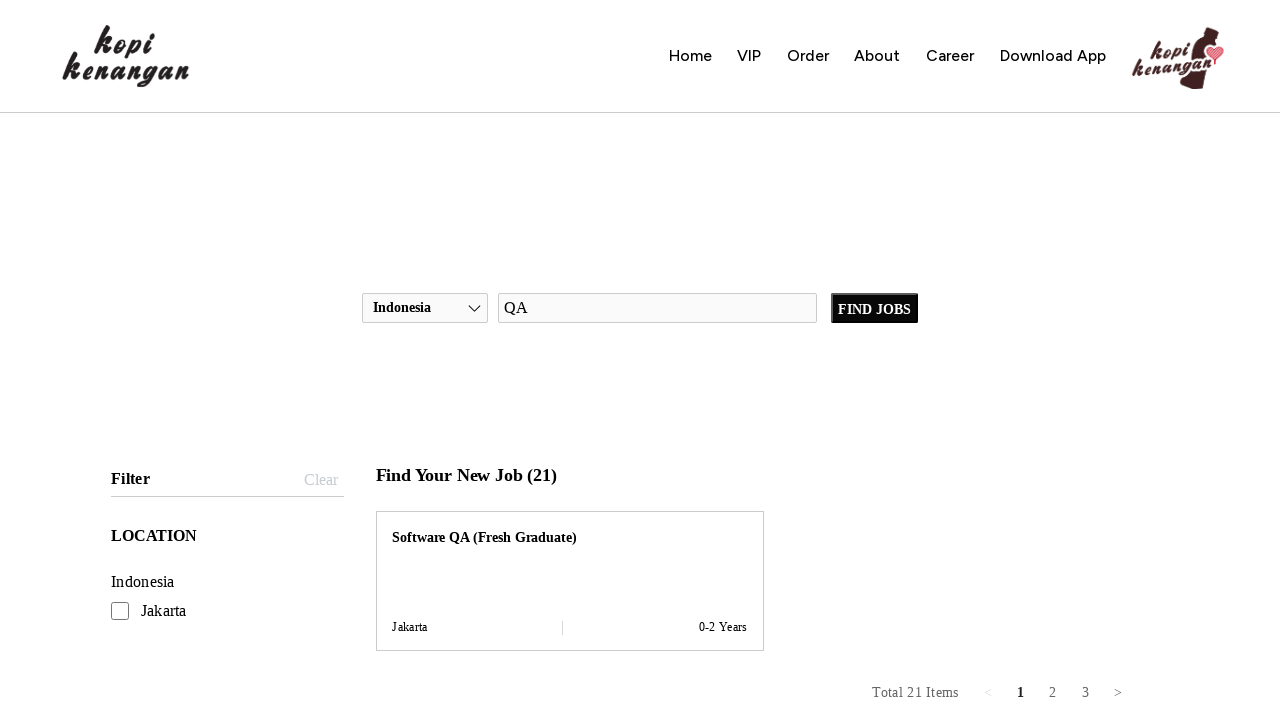